Navigates to QFX Cinemas website homepage and verifies the page loads successfully

Starting URL: https://www.qfxcinemas.com/

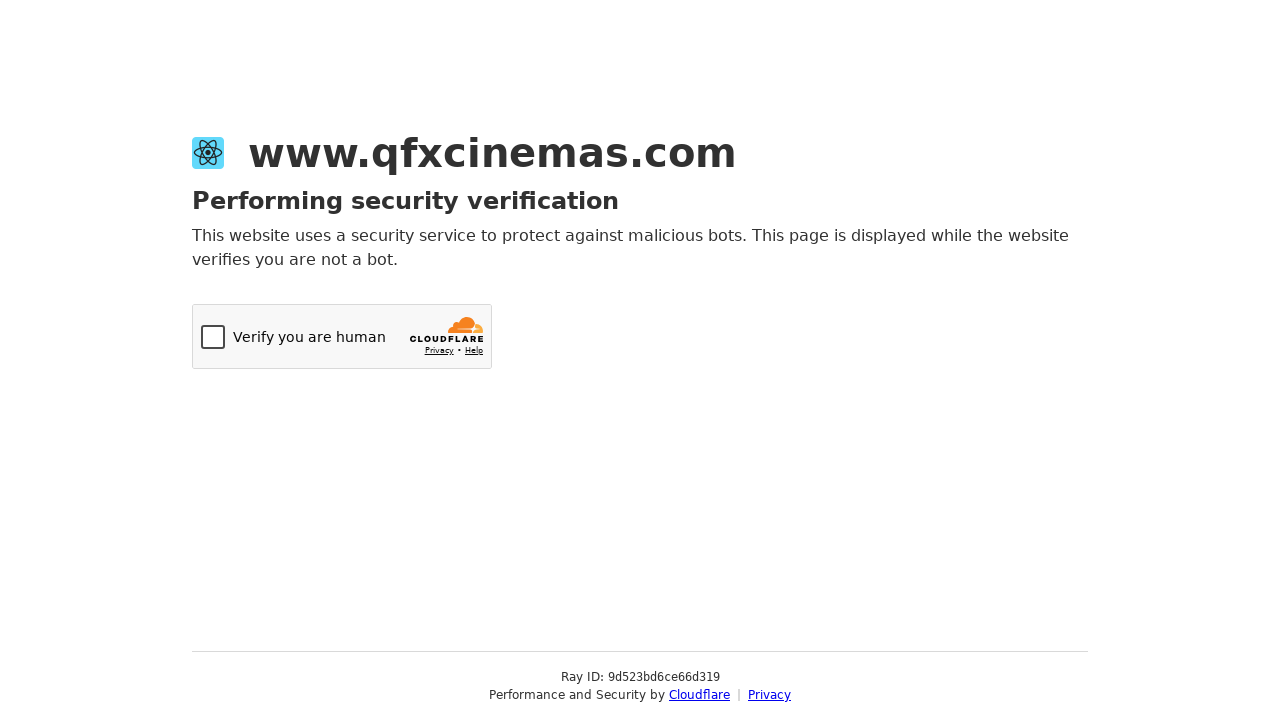

Navigated to QFX Cinemas homepage
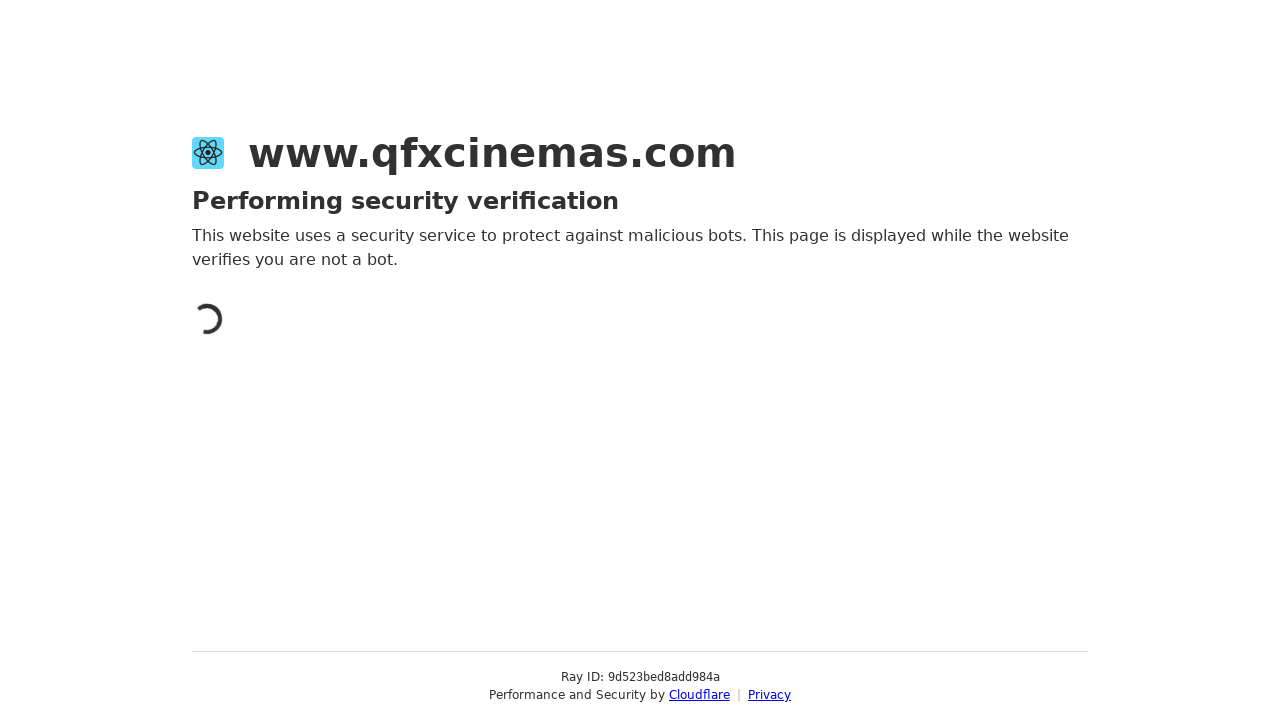

Page DOM content loaded
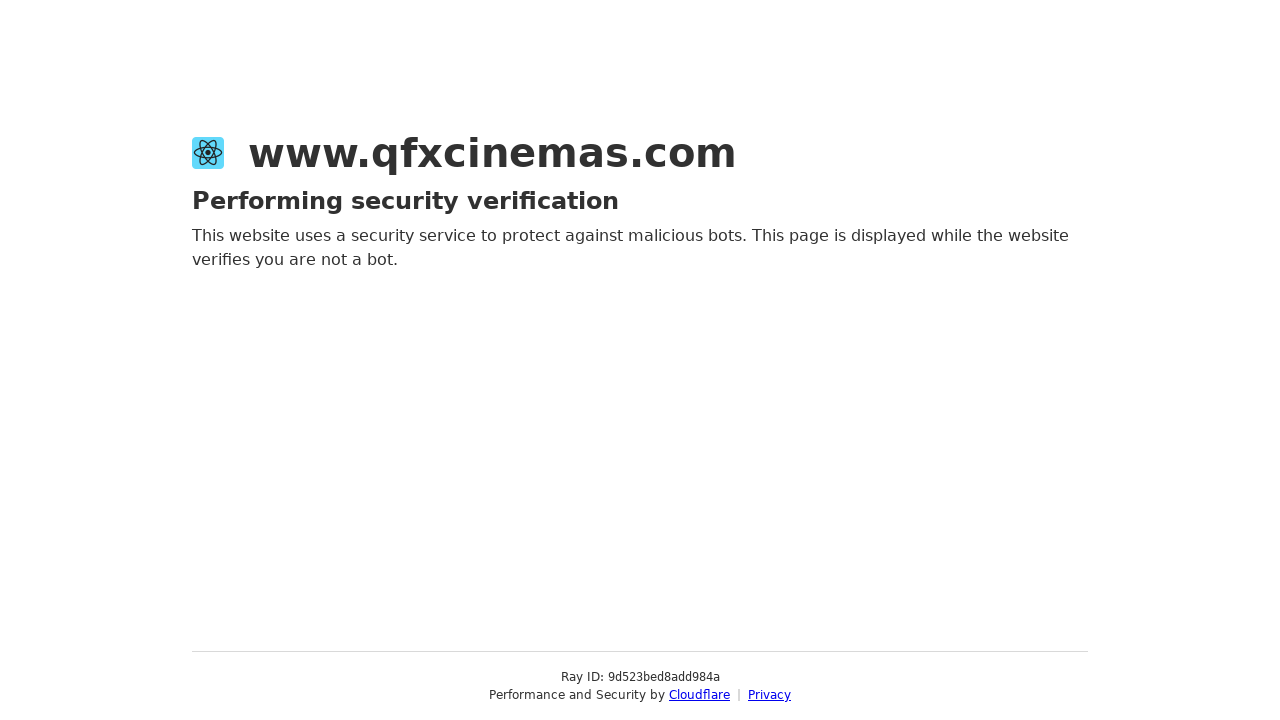

Page title verified - homepage loaded successfully
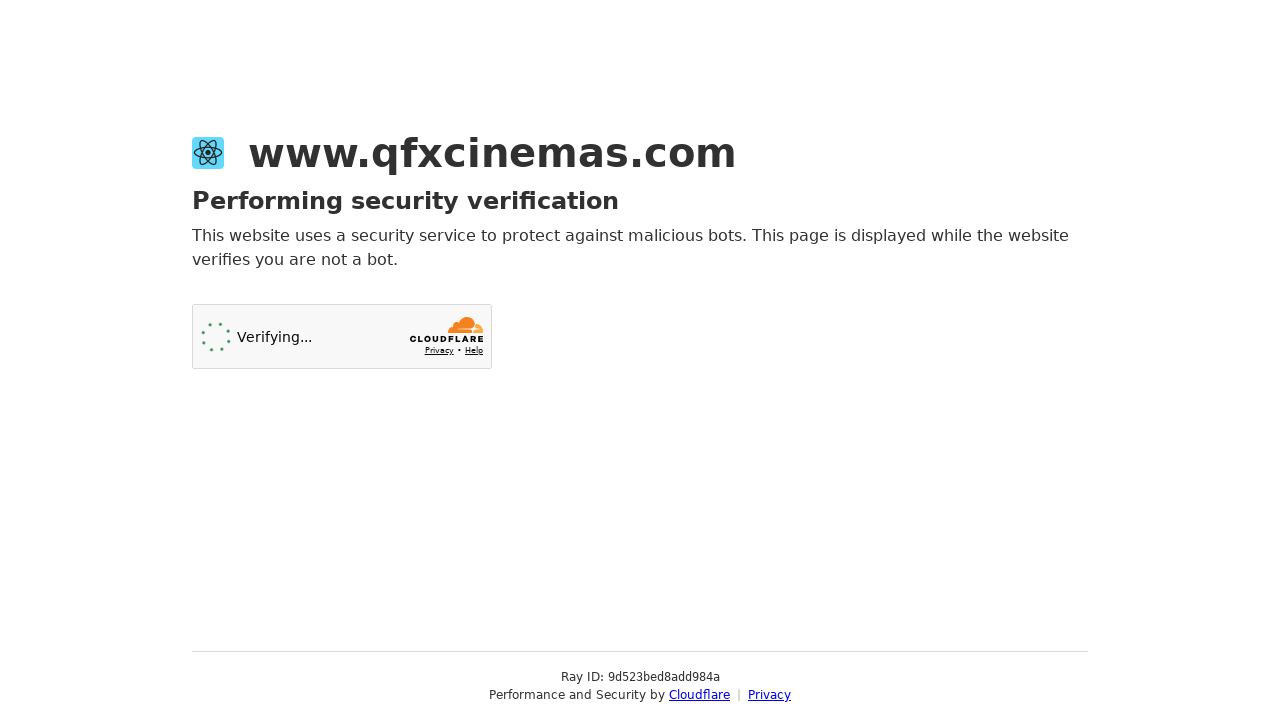

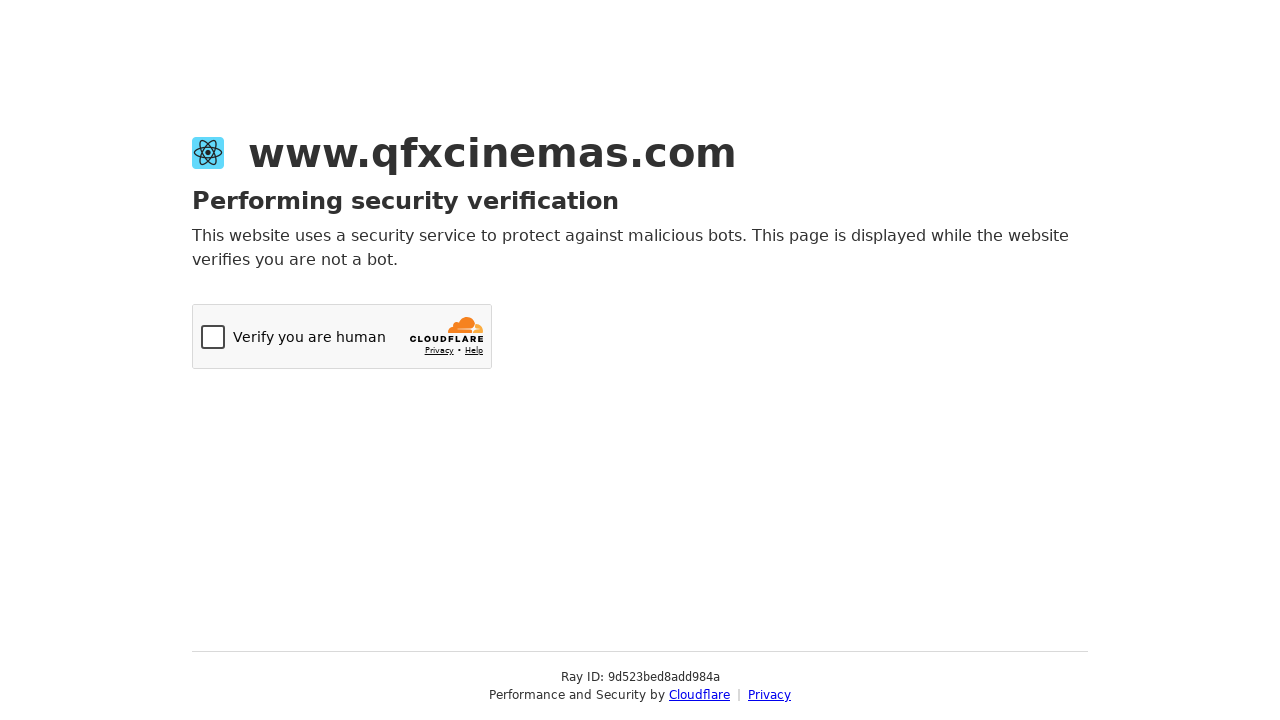